Navigates to an iFood restaurant page and verifies that the menu sections and product cards are loaded and displayed correctly.

Starting URL: https://www.ifood.com.br/delivery/rio-de-janeiro-rj/cumbuca-catete/e2c3f587-3c83-4ea7-8418-a4b693caaaa4

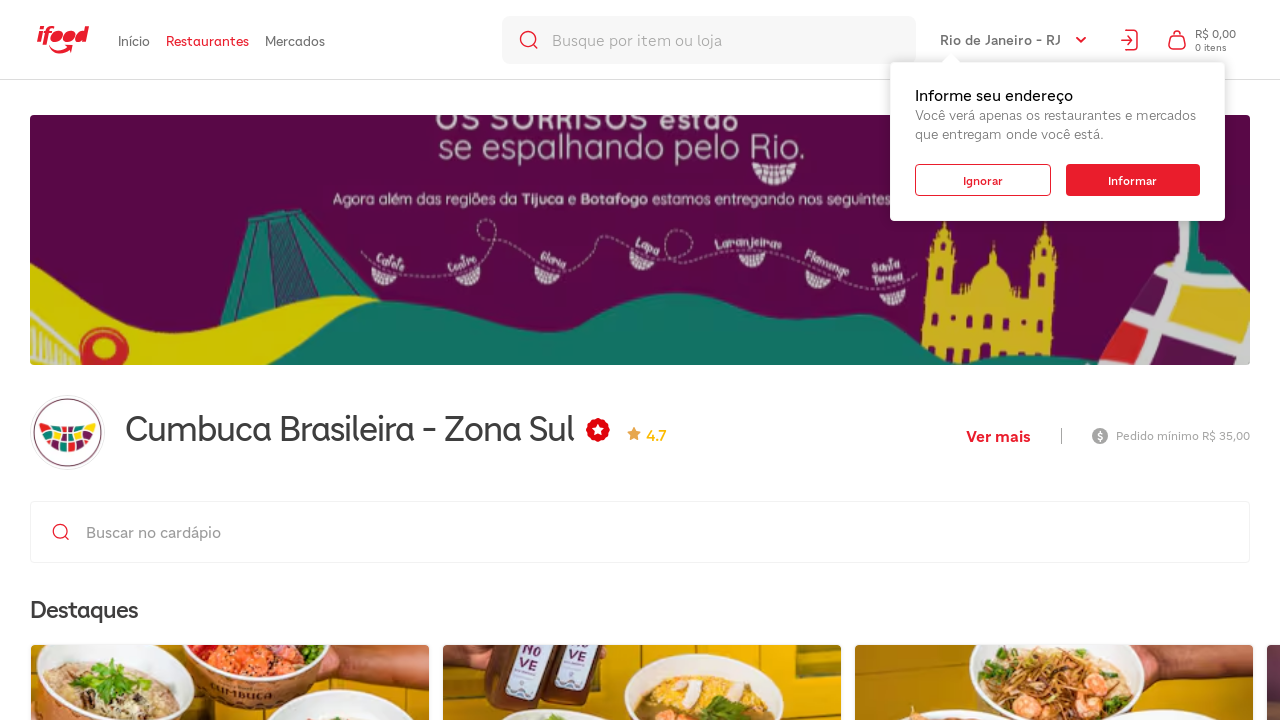

Waited for restaurant menu sections to load
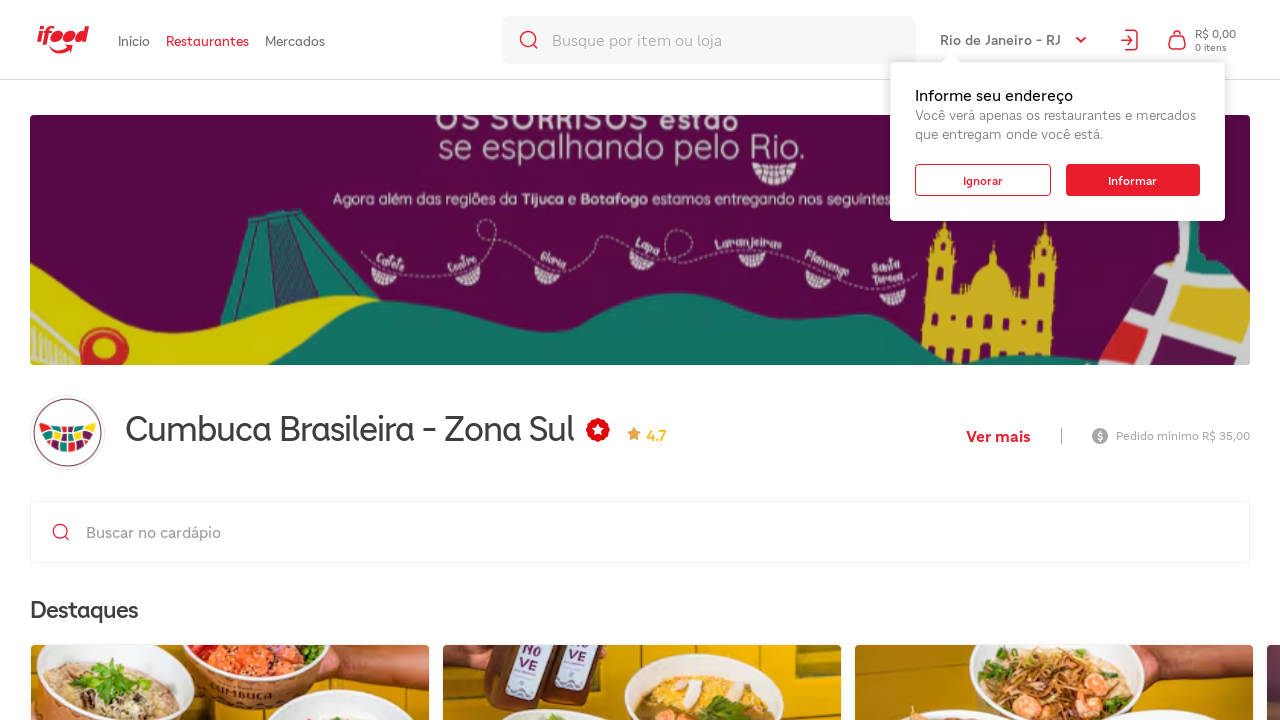

Waited for product cards to be visible
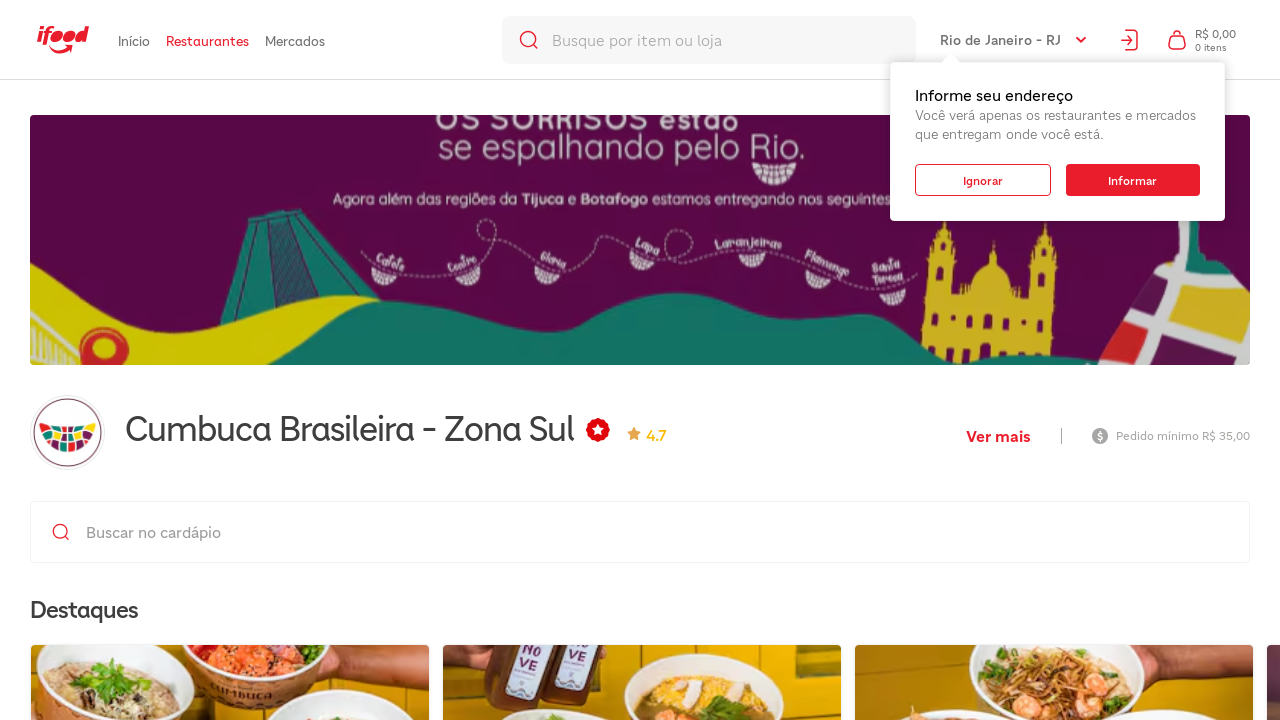

Verified at least one menu section exists
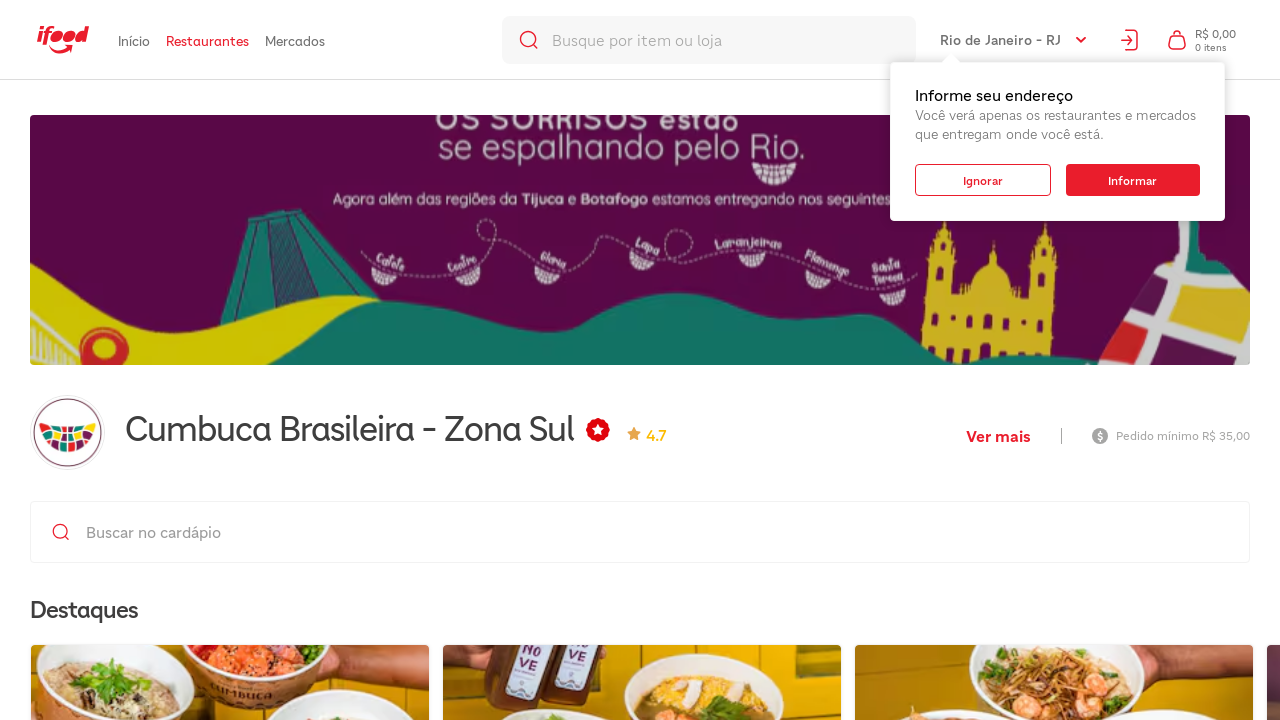

Verified products are displayed within sections
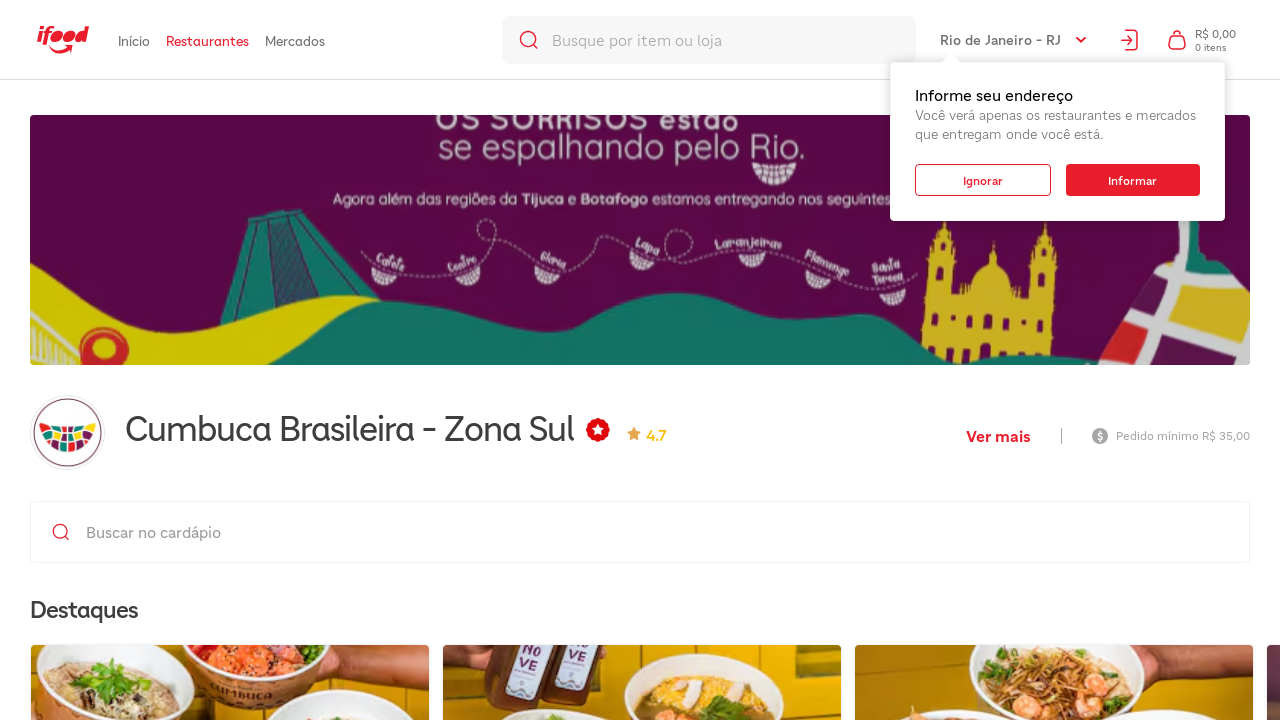

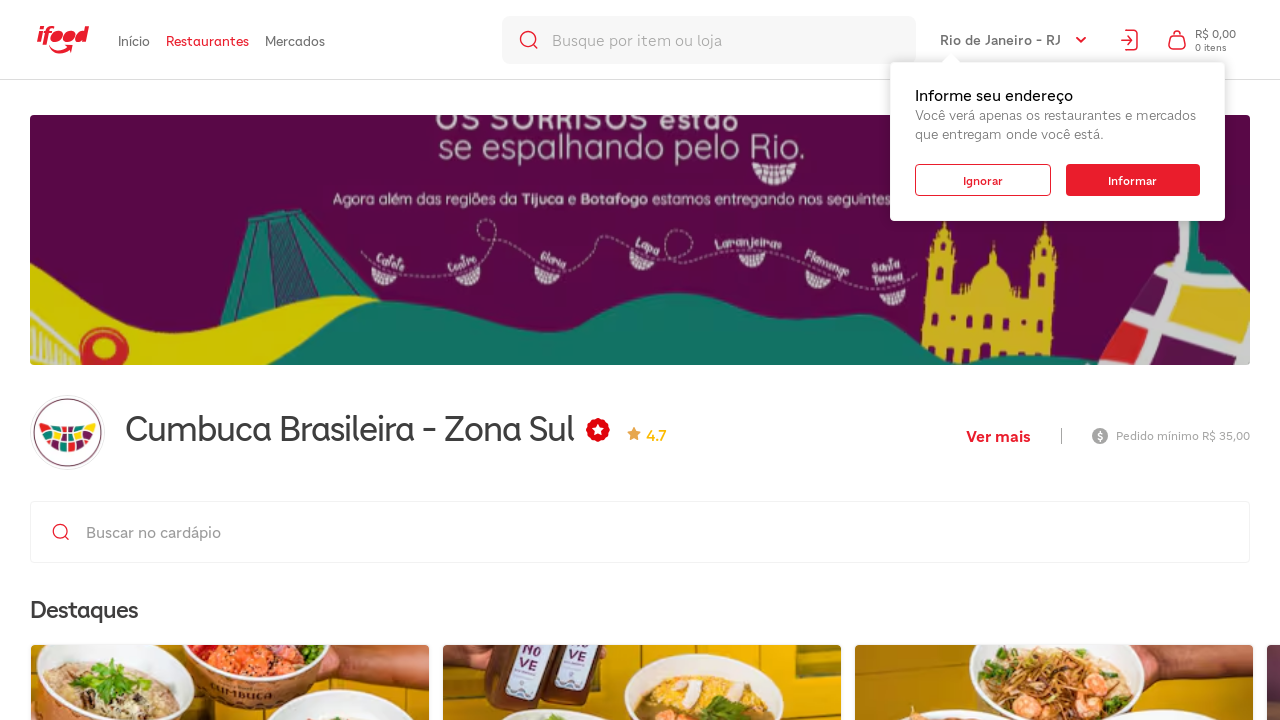